Tests multiple window handling by clicking a link that opens a new window, switching to the child window, verifying its content, then switching back to the parent window and verifying its content

Starting URL: https://the-internet.herokuapp.com/windows

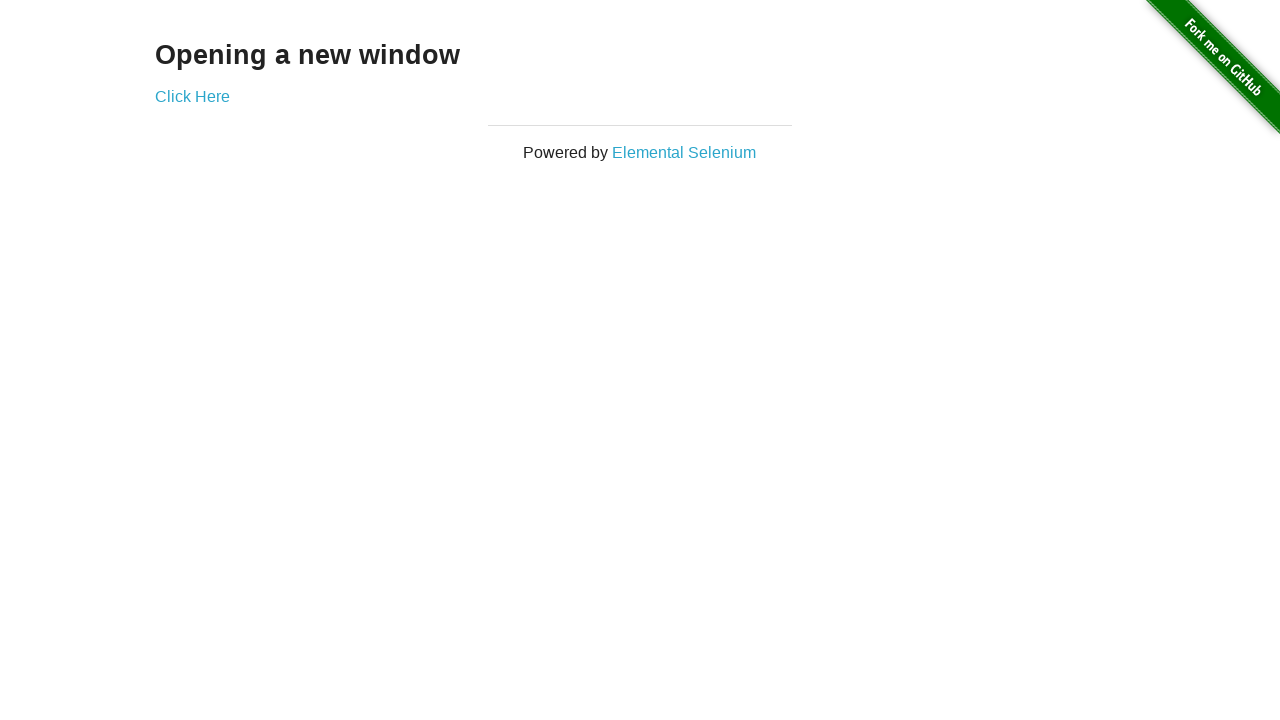

Clicked 'Click Here' link to open a new window at (192, 96) on text=Click Here
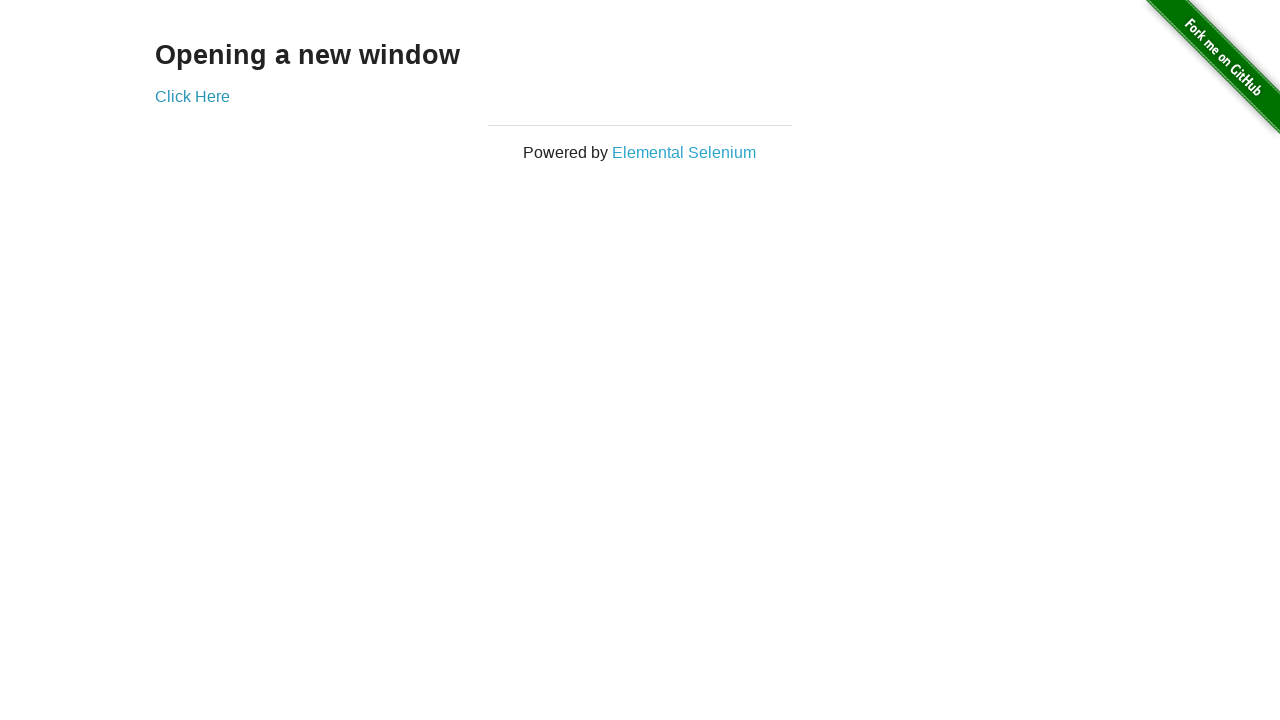

Captured reference to the new child window
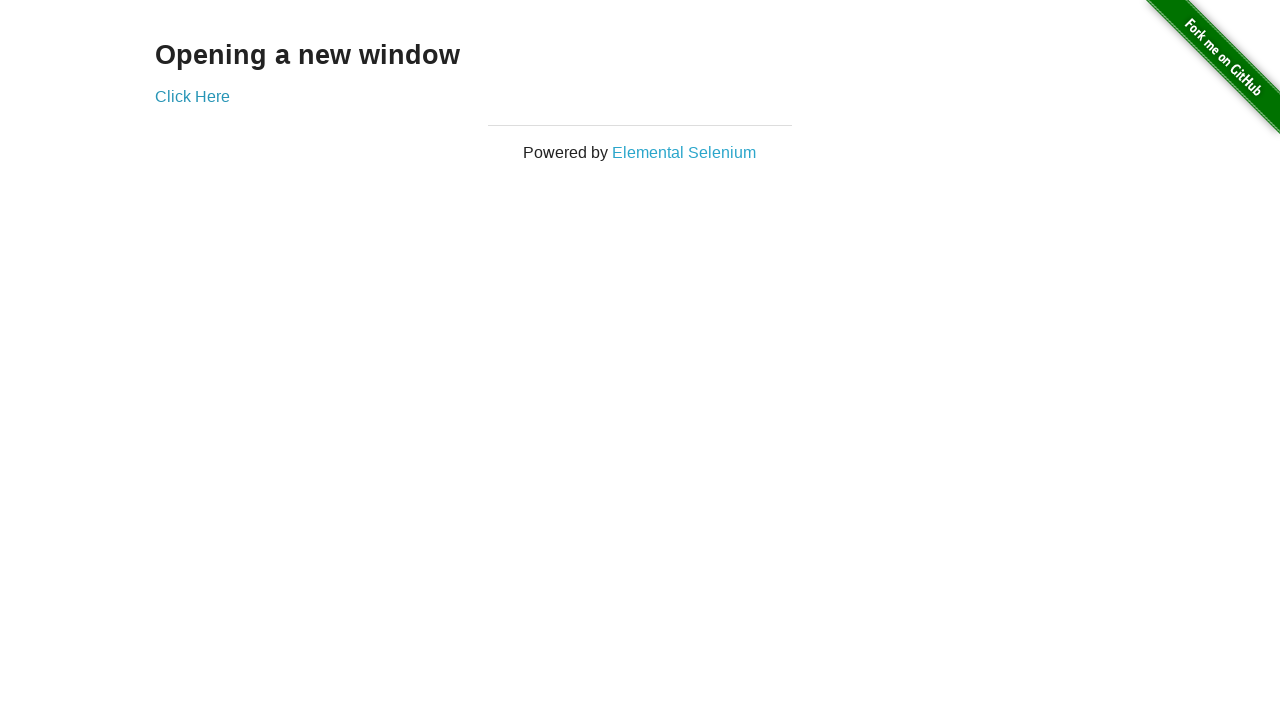

Child window fully loaded
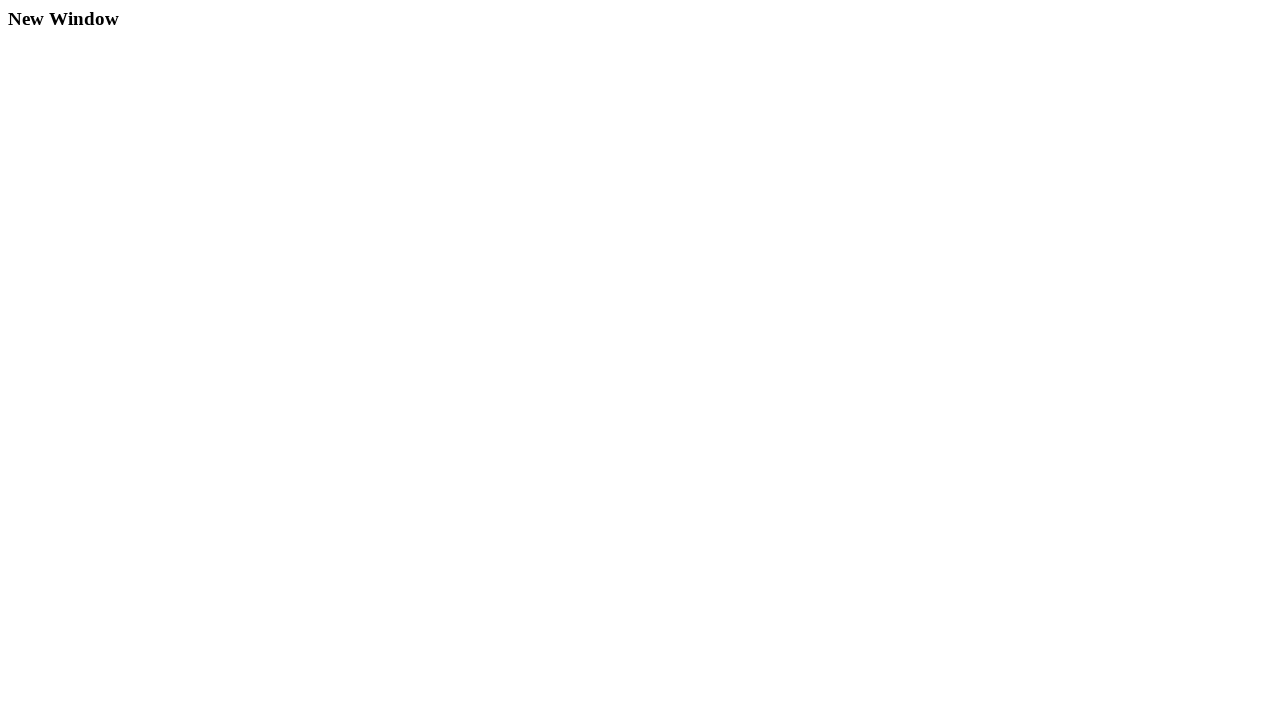

Retrieved heading from child window
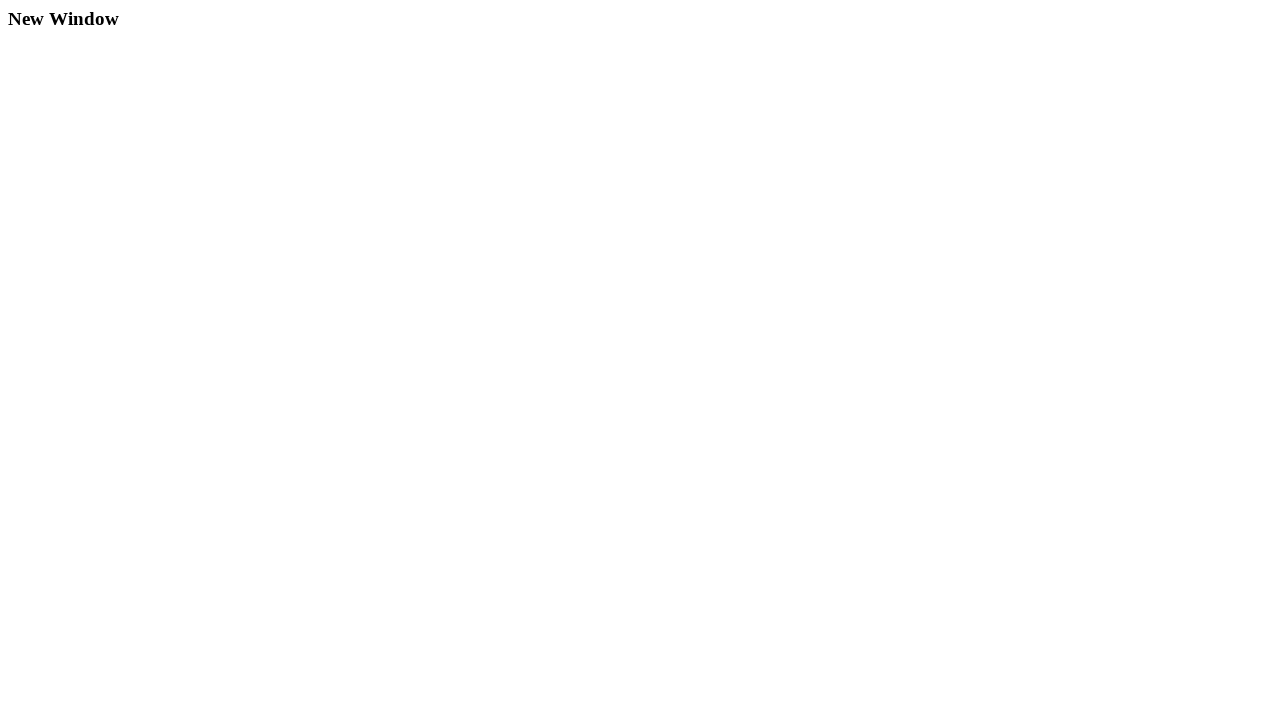

Verified child window heading is 'New Window'
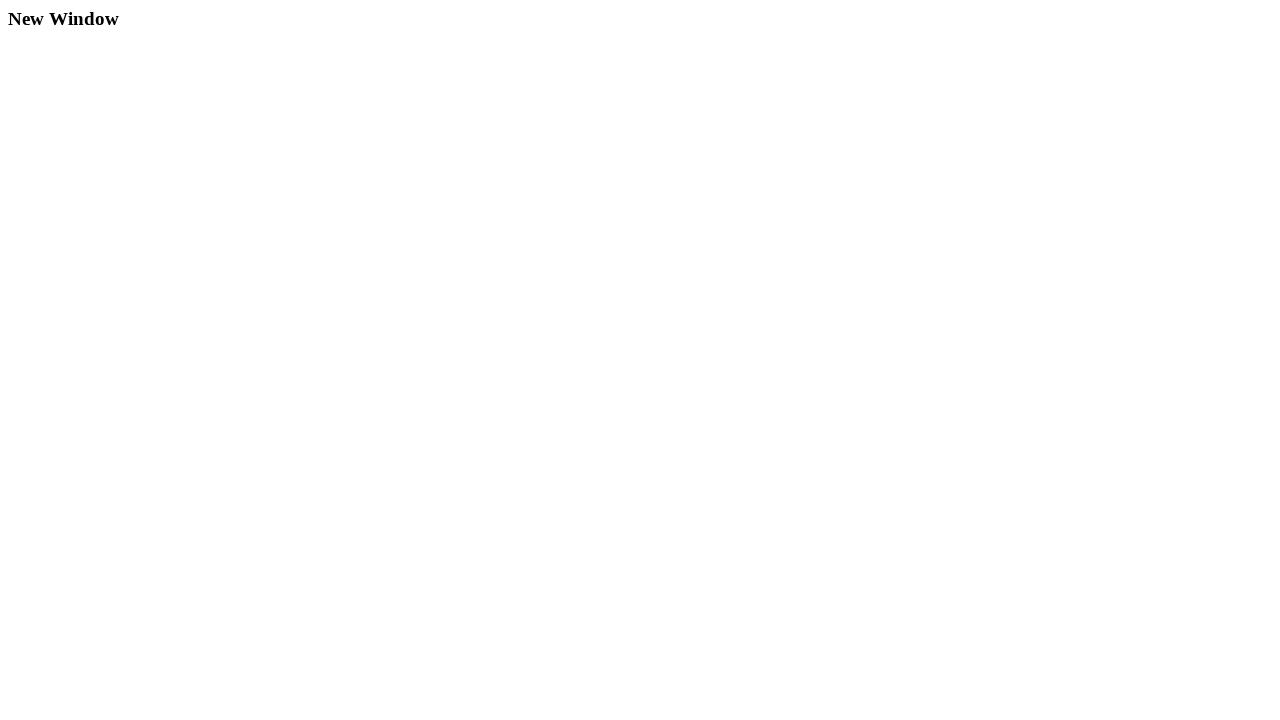

Closed the child window
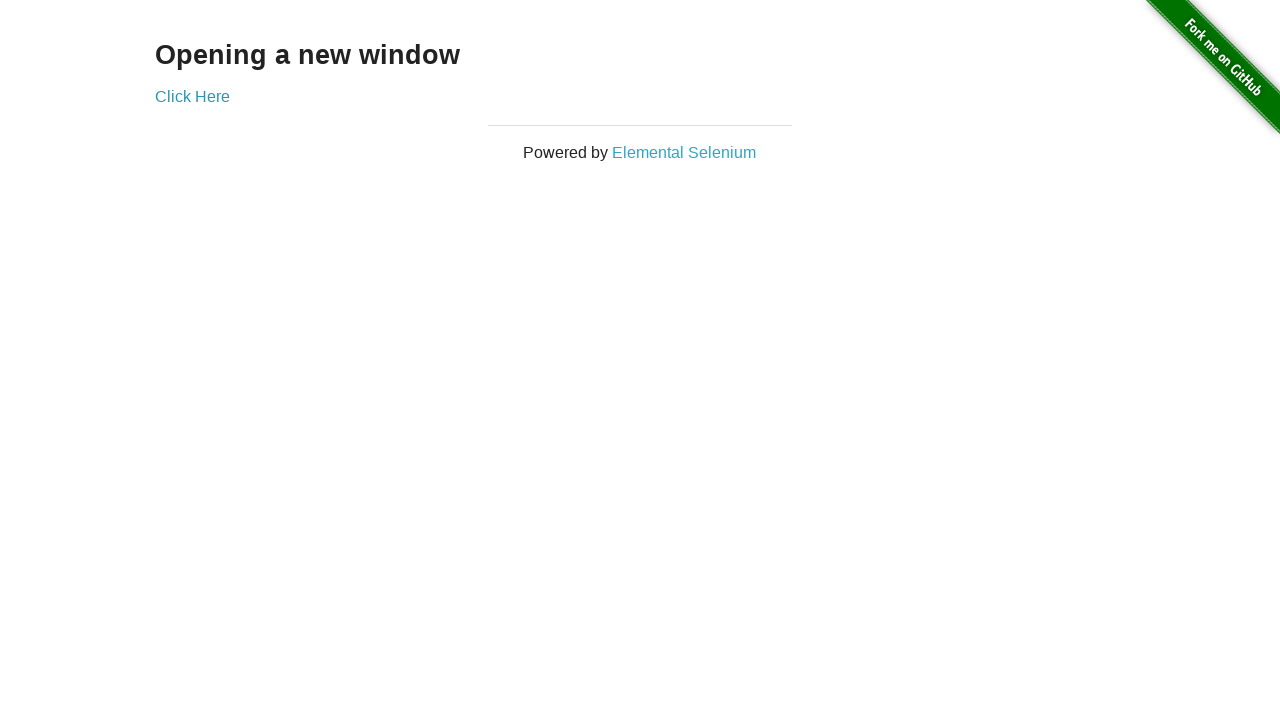

Retrieved heading from parent window
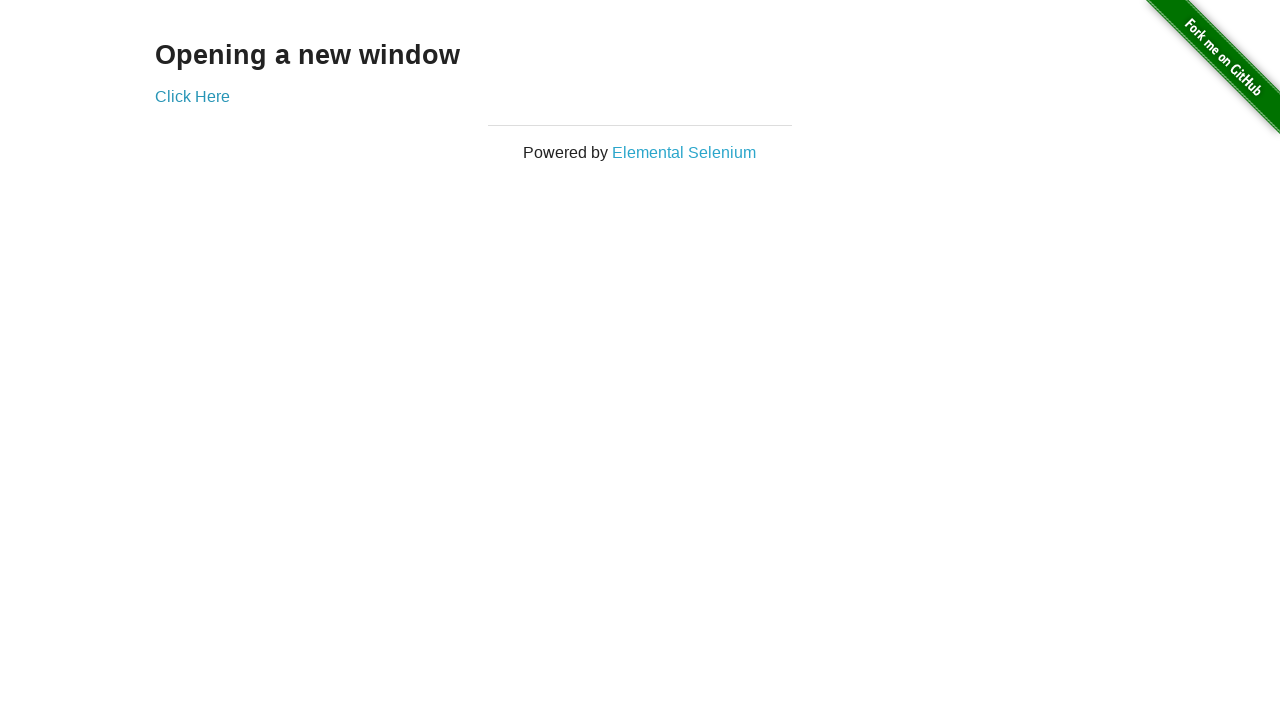

Verified parent window heading is 'Opening a new window'
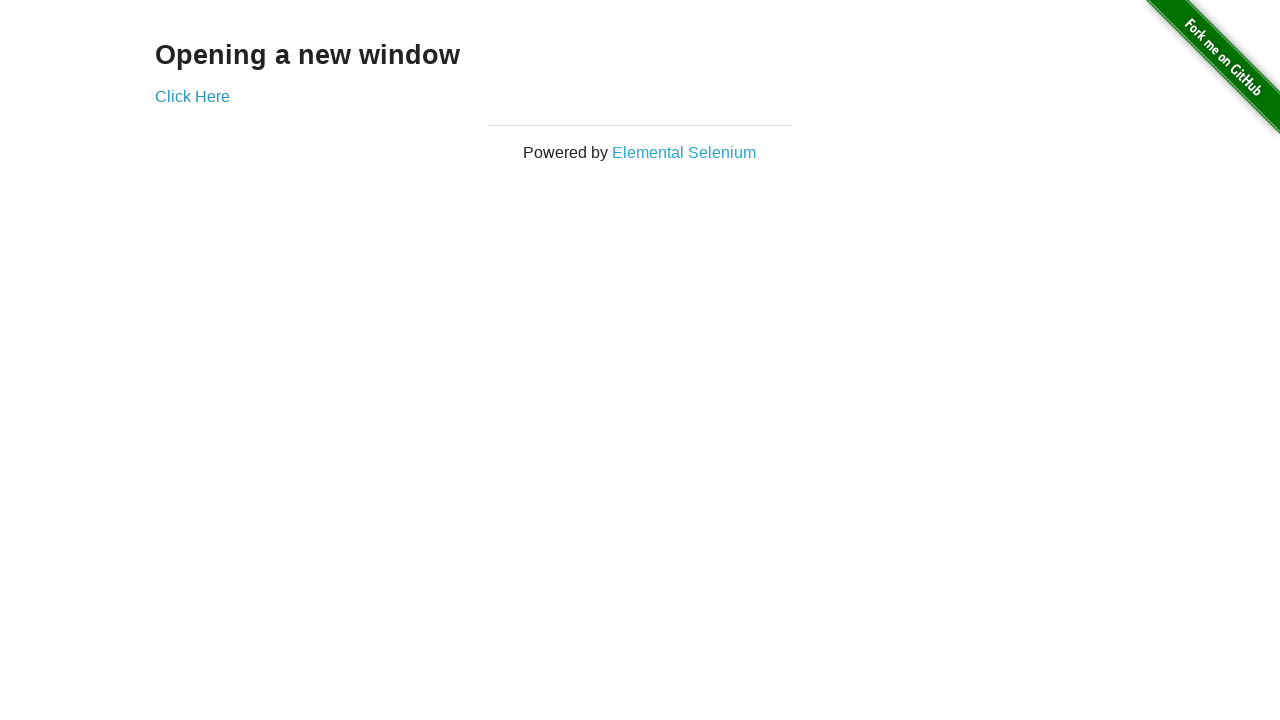

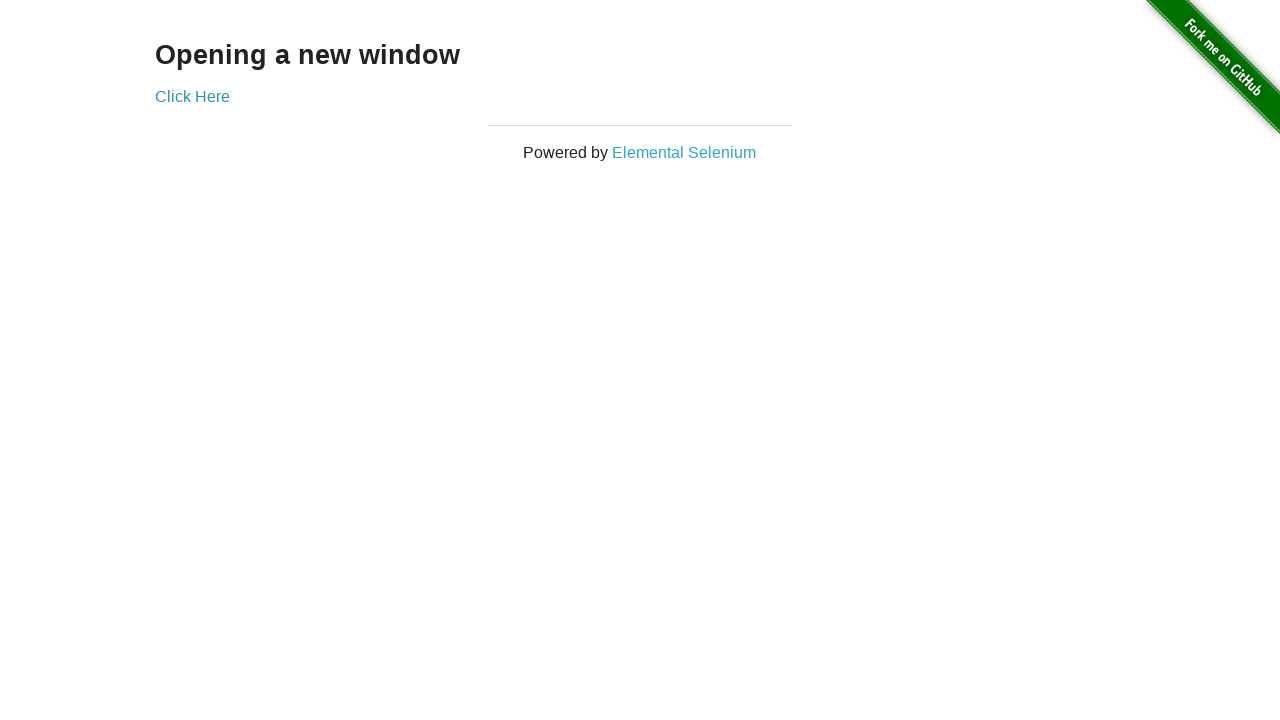